Tests navigation to DEV.to weekly top posts by clicking the week button, selecting the first post, and verifying the post content loads correctly.

Starting URL: https://dev.to

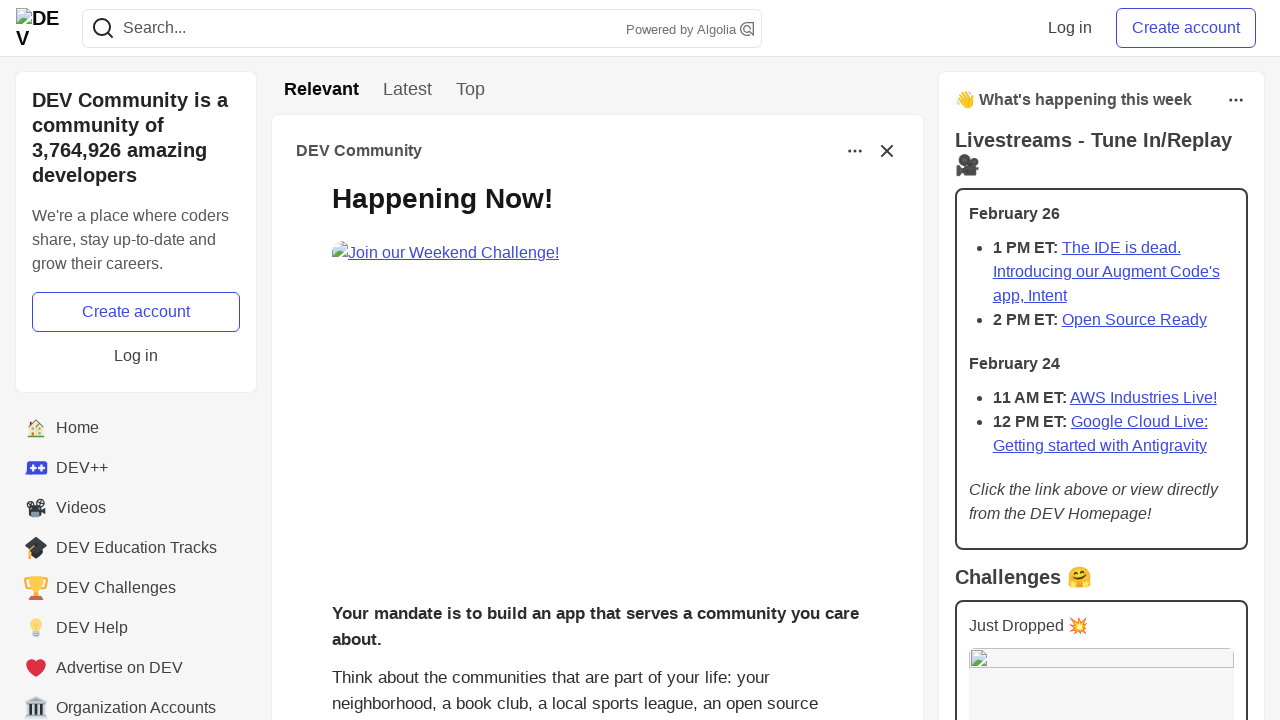

Clicked week button to navigate to DEV.to weekly top posts at (470, 90) on a[href='/top/week']
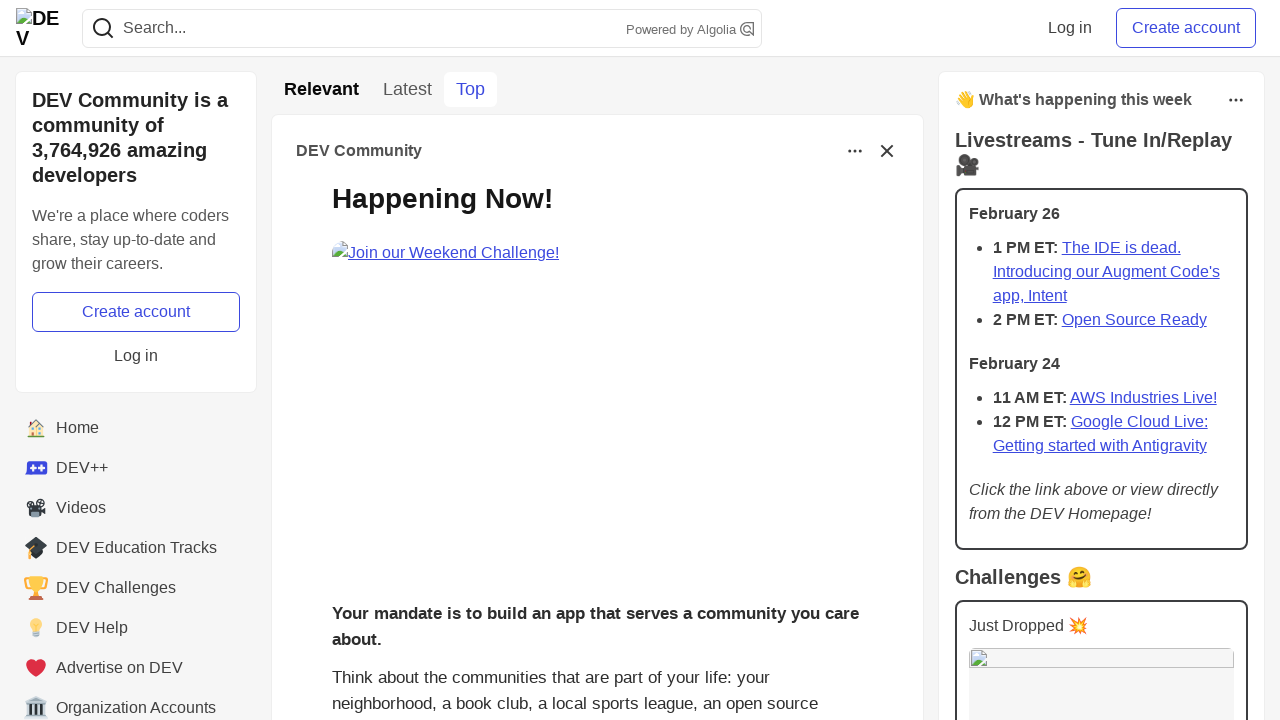

Weekly top posts page loaded successfully
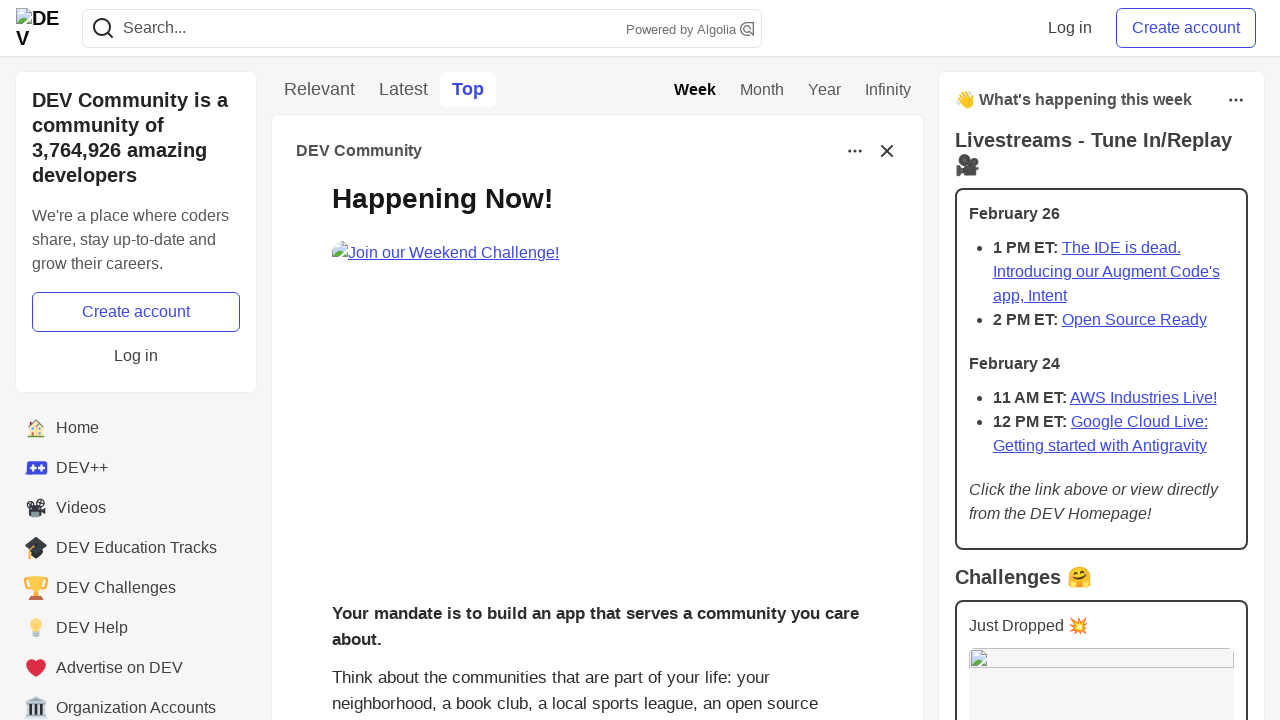

Located first post title element
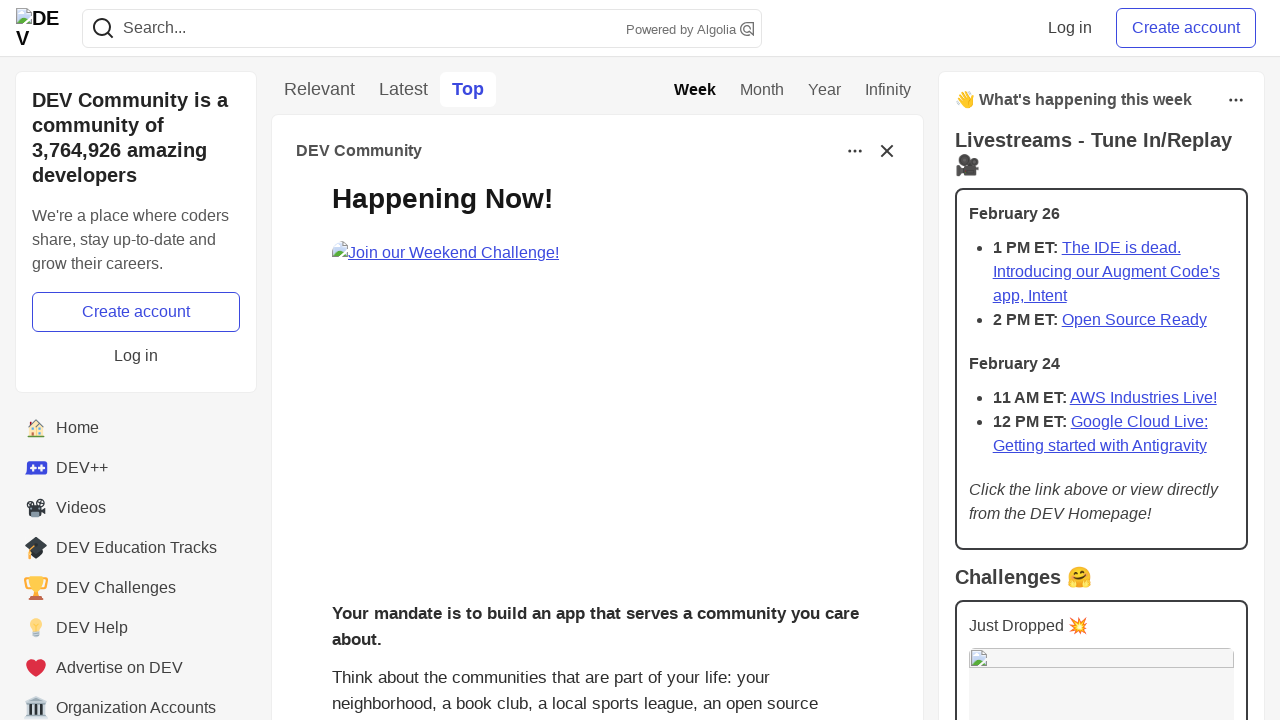

Retrieved first post title text: 'Join the "Built with Google Gemini: Writing Challenge" Presented by Major League Hacking (MLH). Win a Raspberry Pi AI Kit!'
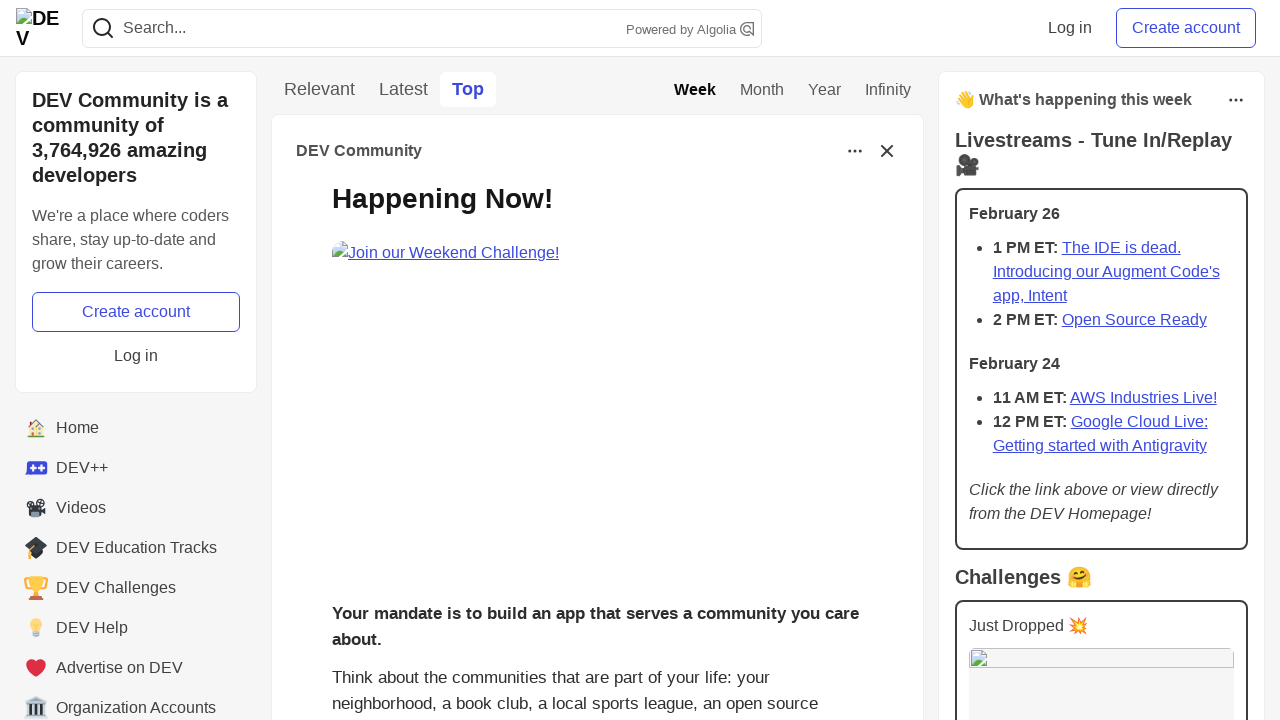

Retrieved first post link: 'https://dev.to/devteam/join-the-built-with-google-gemini-writing-challenge-presented-by-major-league-hacking-mlh-win-17pk'
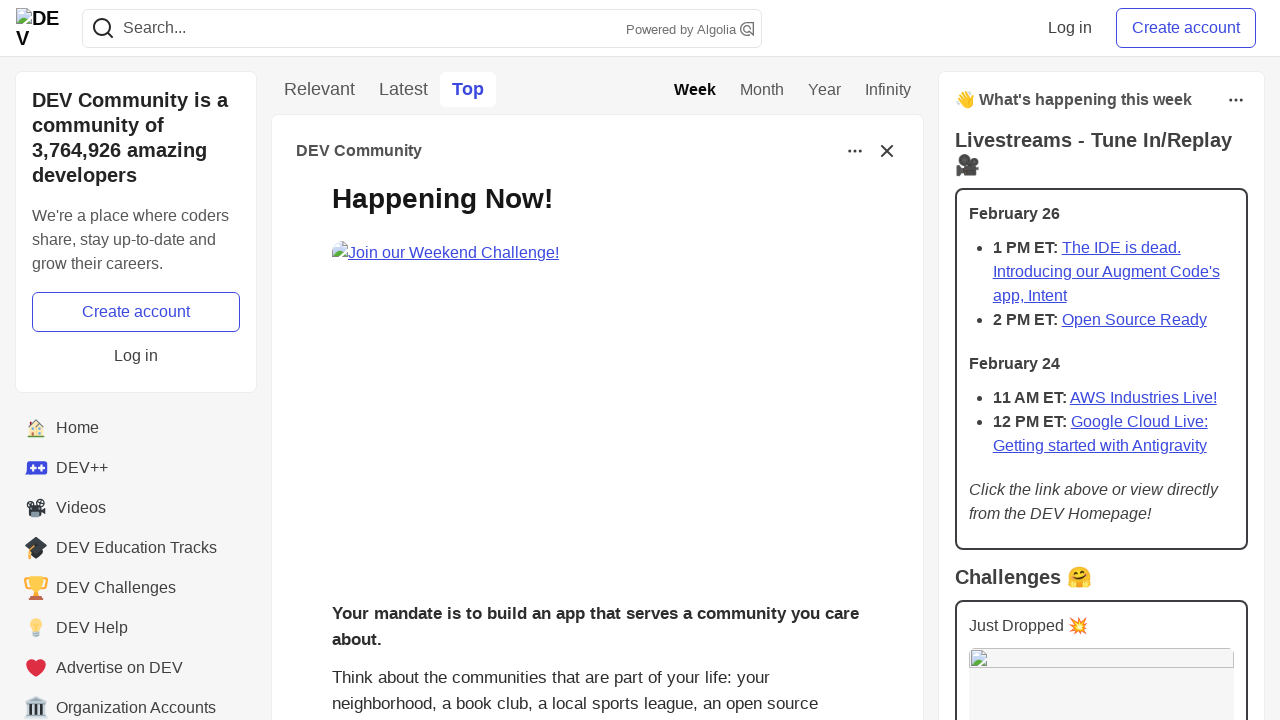

Clicked on the first post title to open the post at (617, 388) on .crayons-story__title >> nth=0
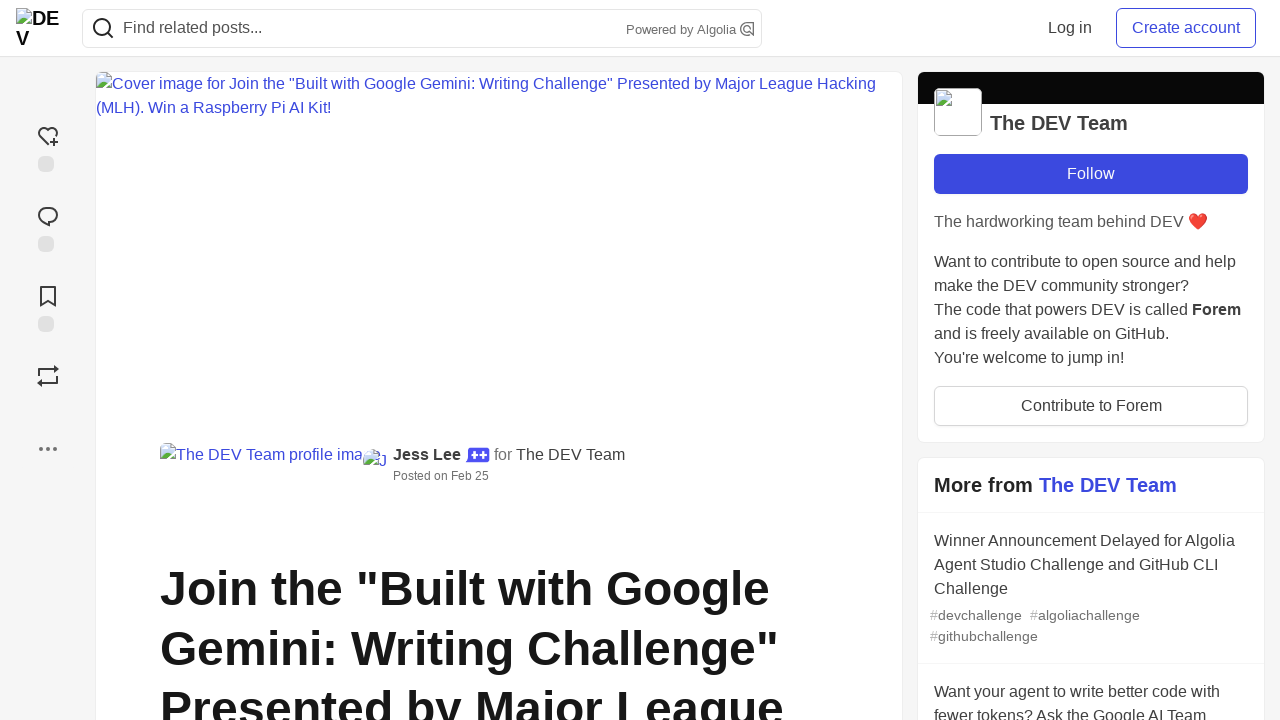

Post page loaded with correct URL
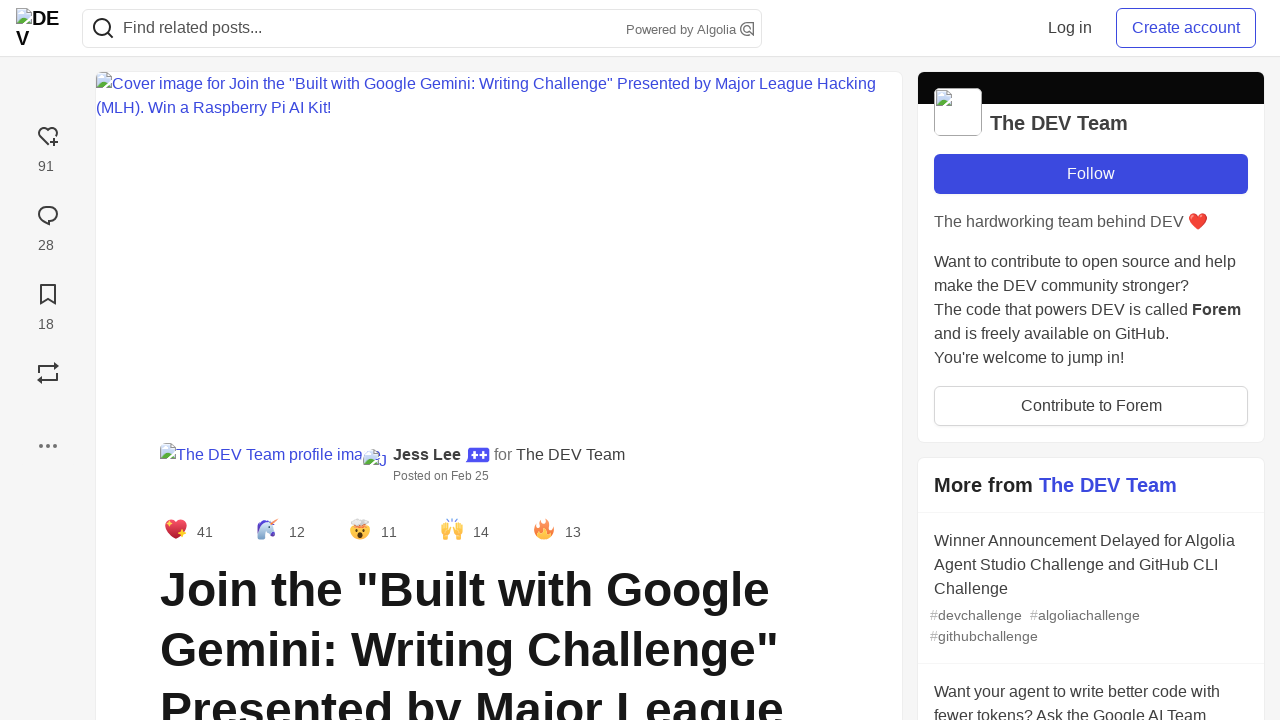

Located post title heading element
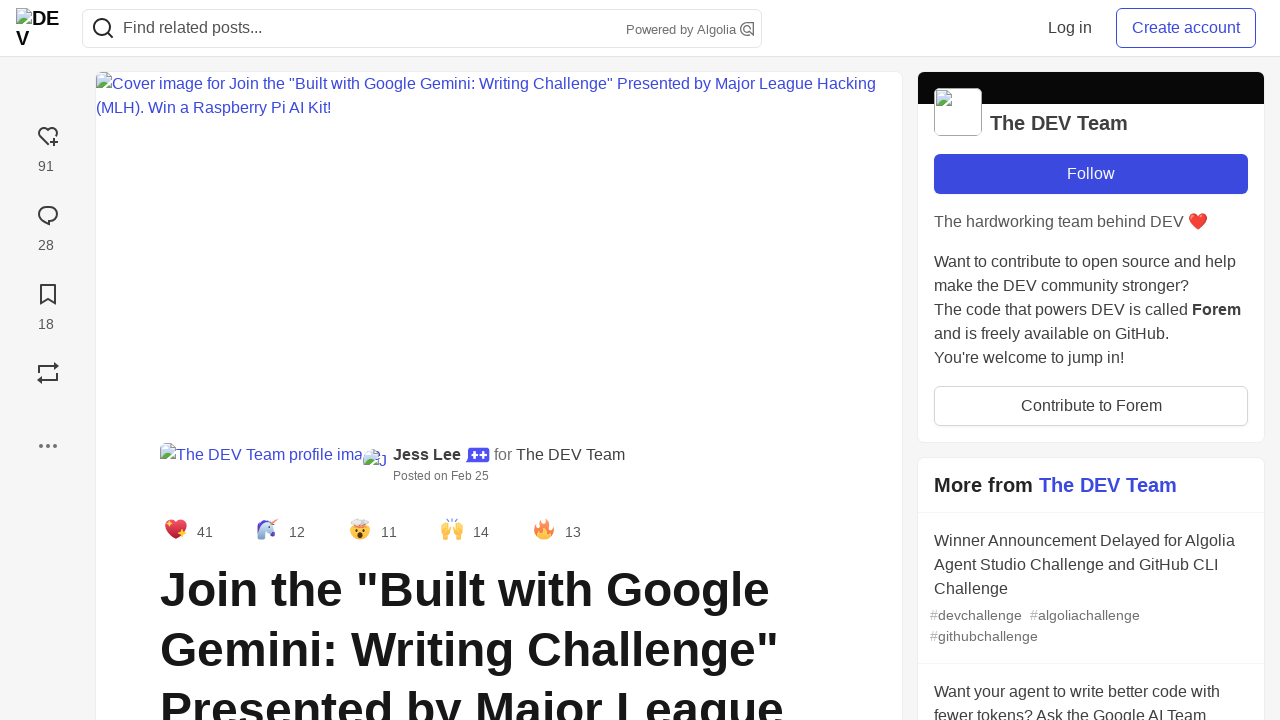

Post title heading element is visible and loaded
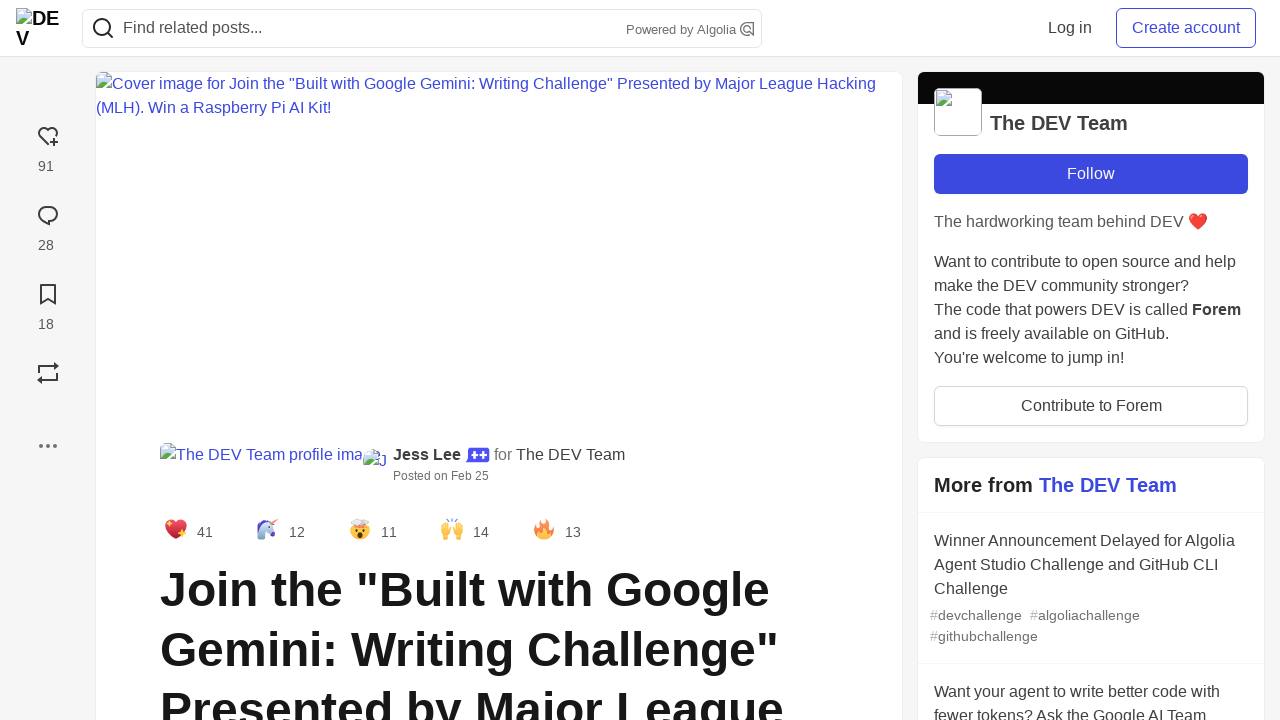

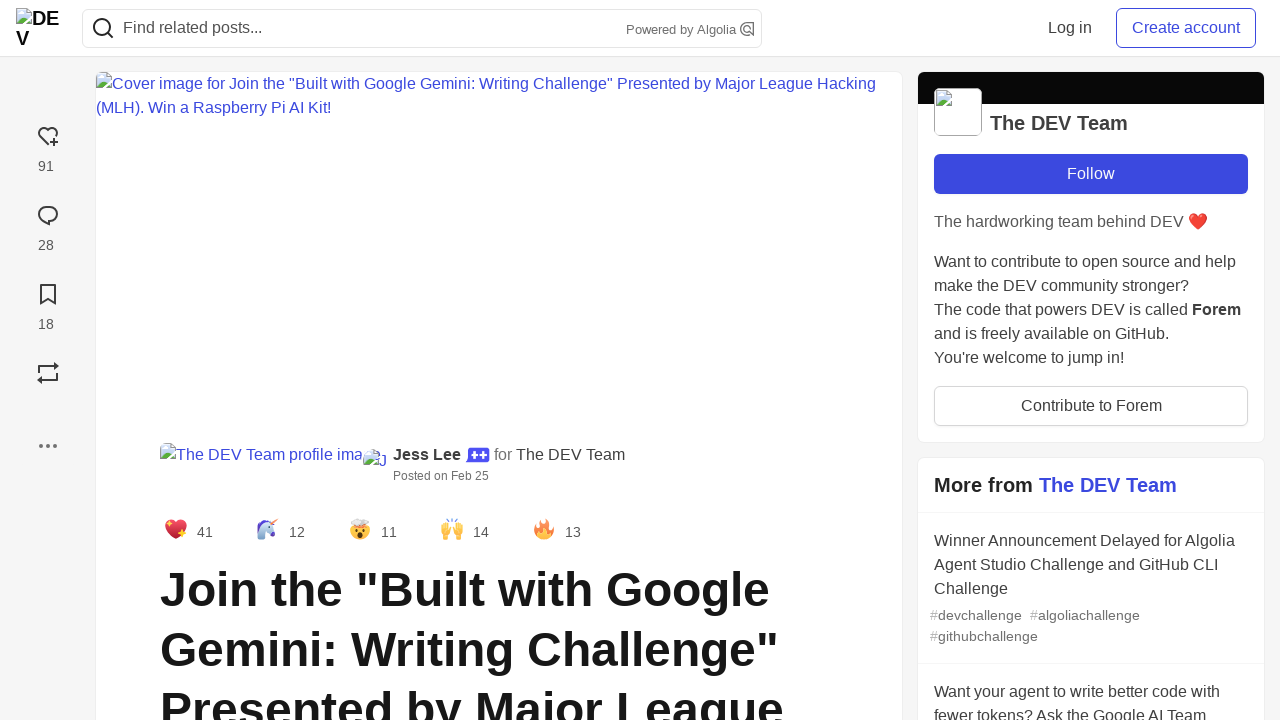